Tests the "Remember me" checkbox functionality on the login page by verifying the checkbox is displayed, can be clicked/selected, and that the label "Remember me on this computer" is displayed correctly.

Starting URL: https://login2.nextbasecrm.com

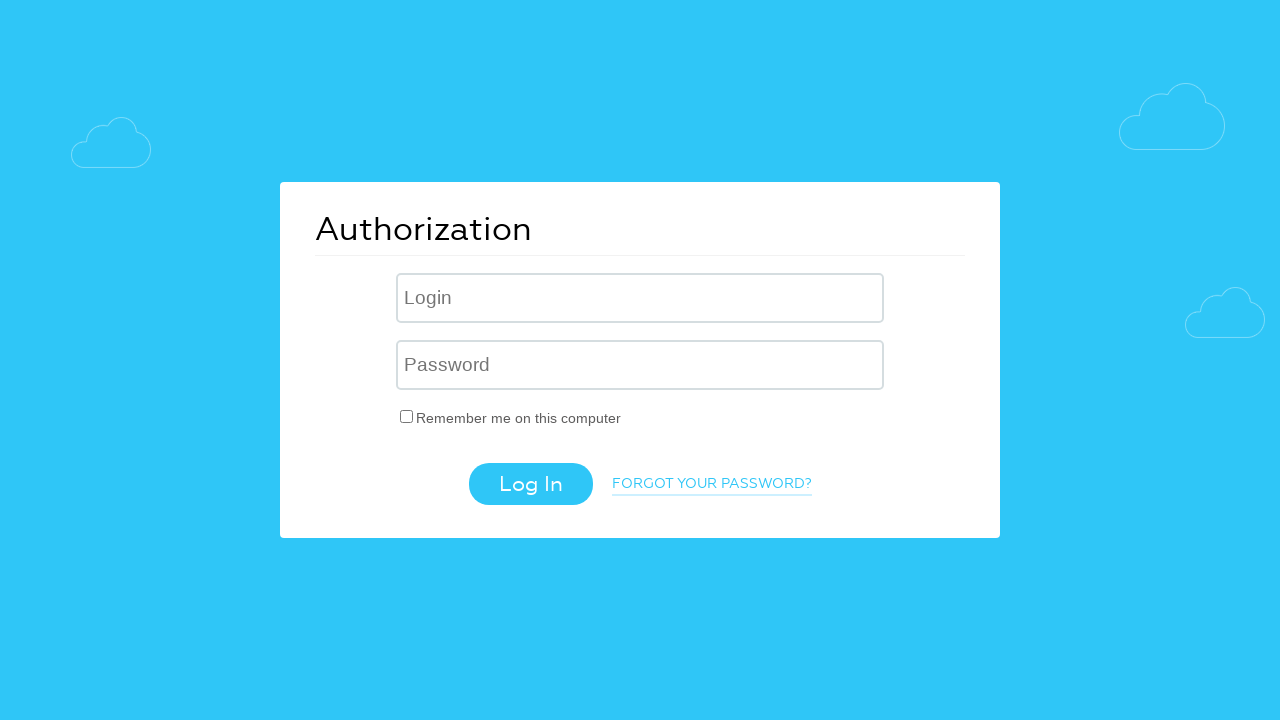

Located and verified 'Remember me' checkbox is visible
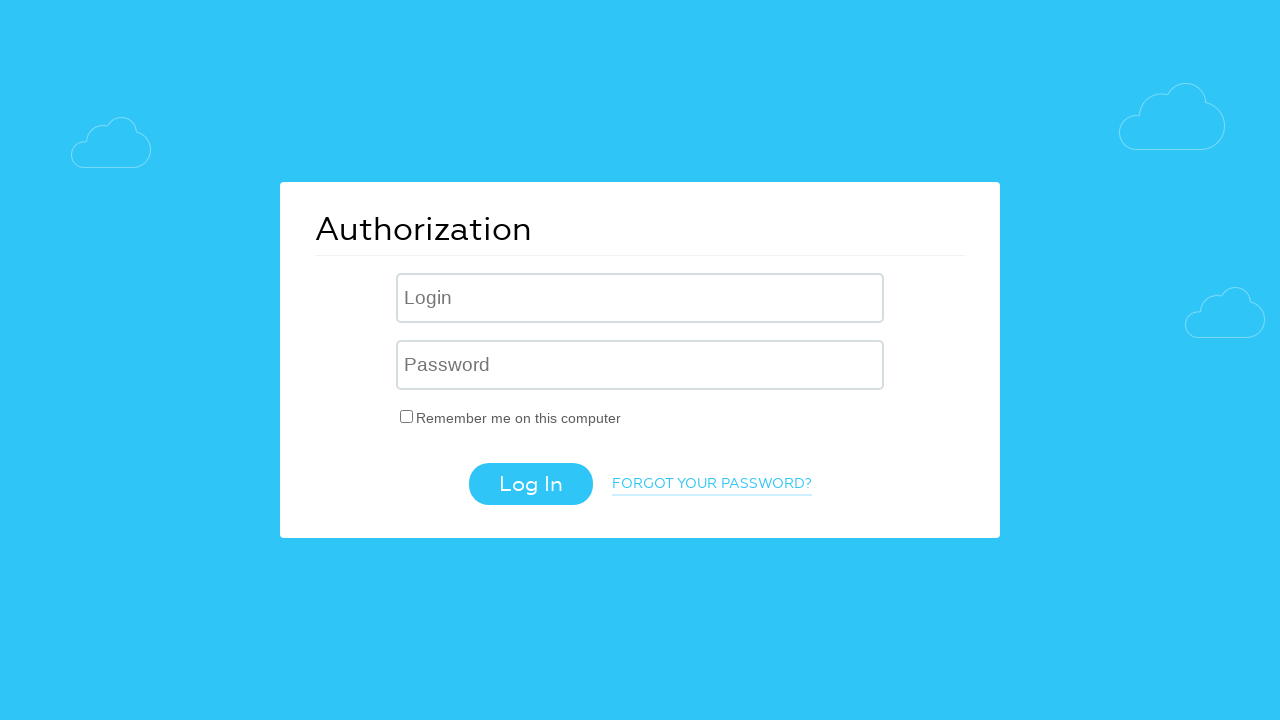

Clicked the 'Remember me' checkbox to select it at (407, 416) on input#USER_REMEMBER
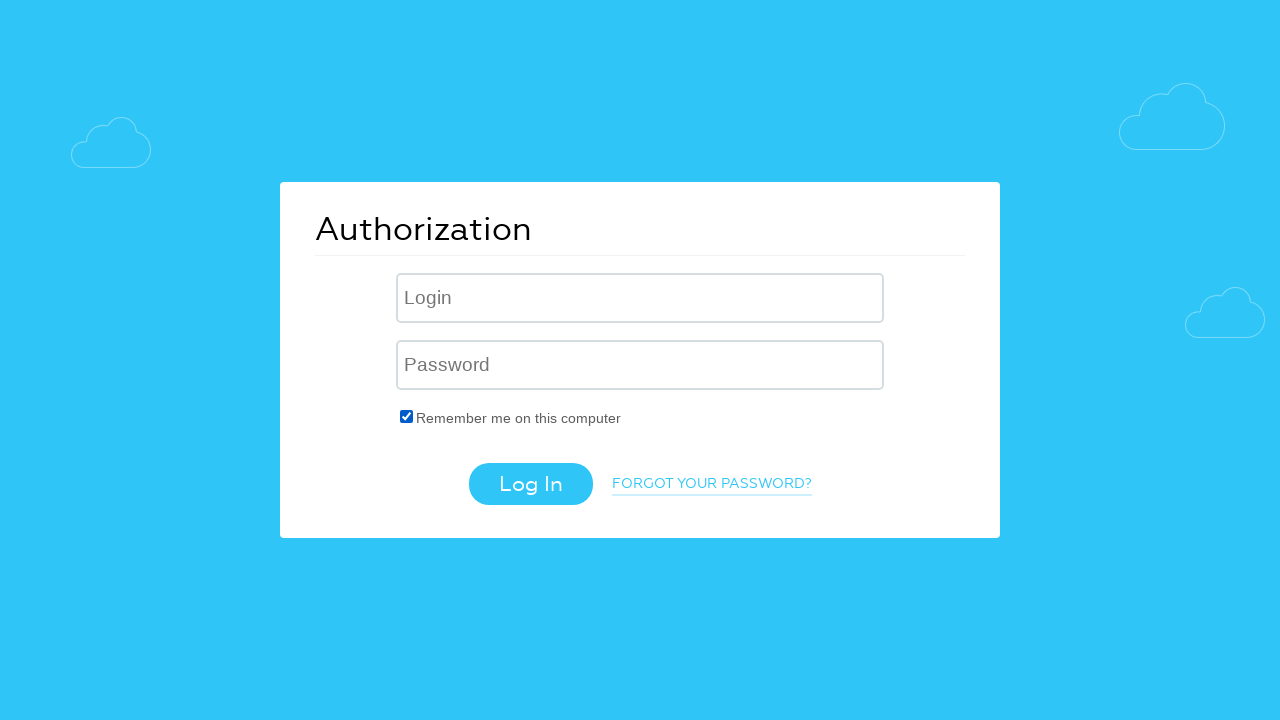

Verified checkbox is now checked after clicking
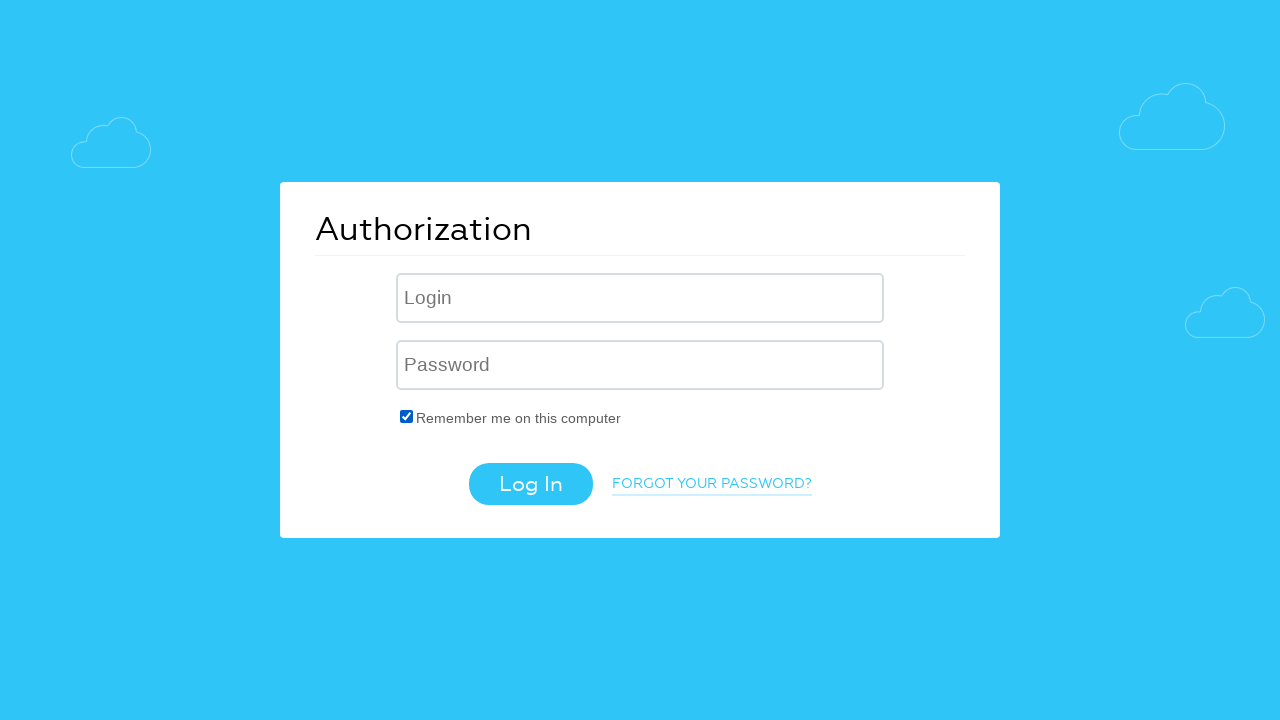

Located and verified 'Remember me on this computer' label is visible
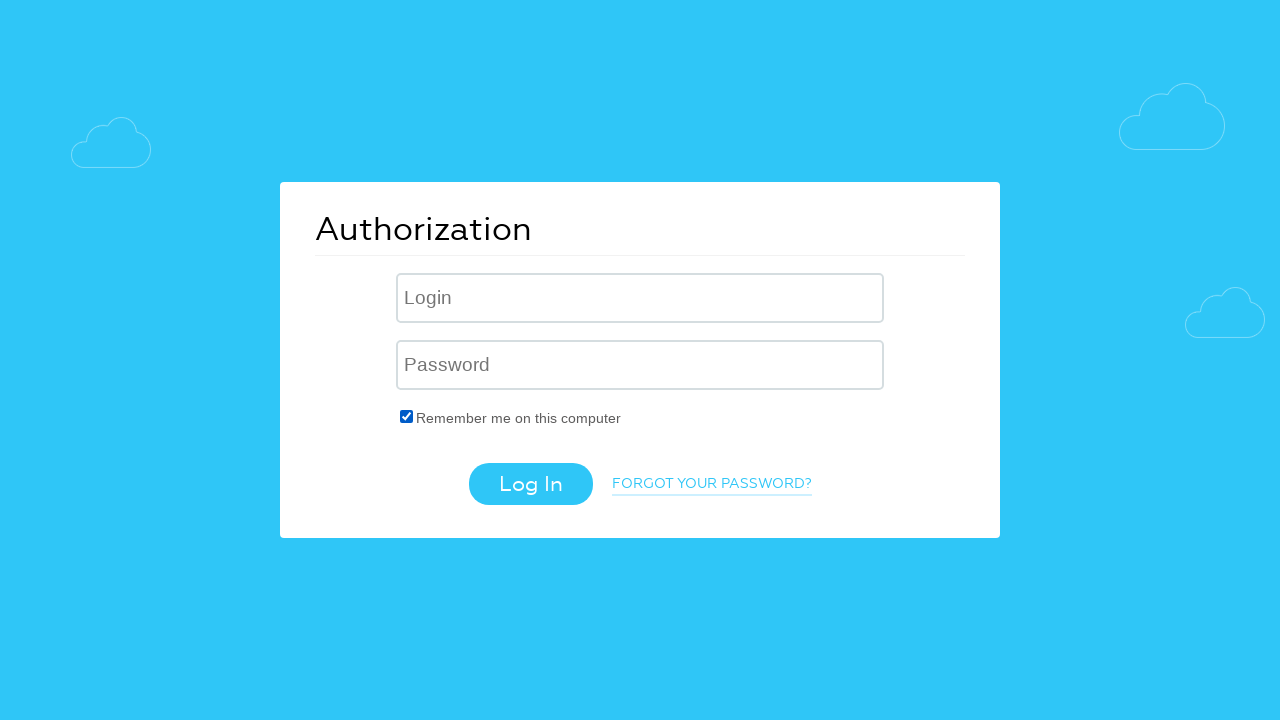

Verified label text matches expected message 'Remember me on this computer'
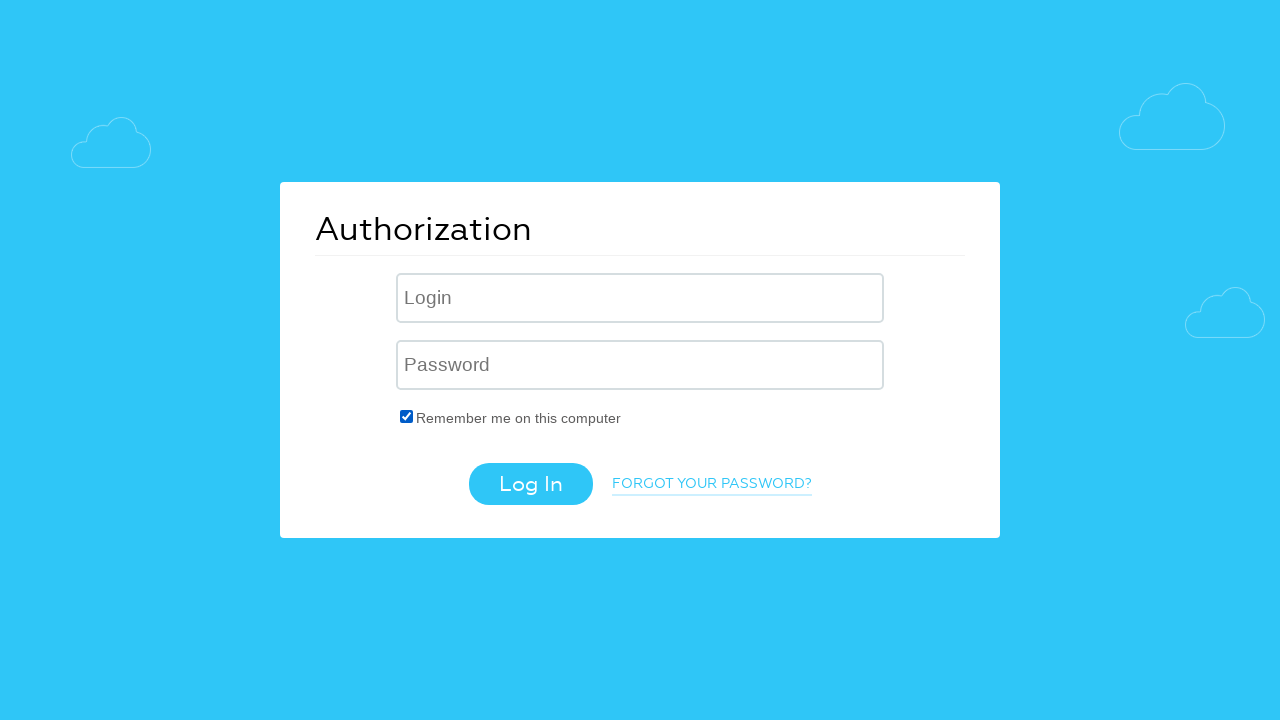

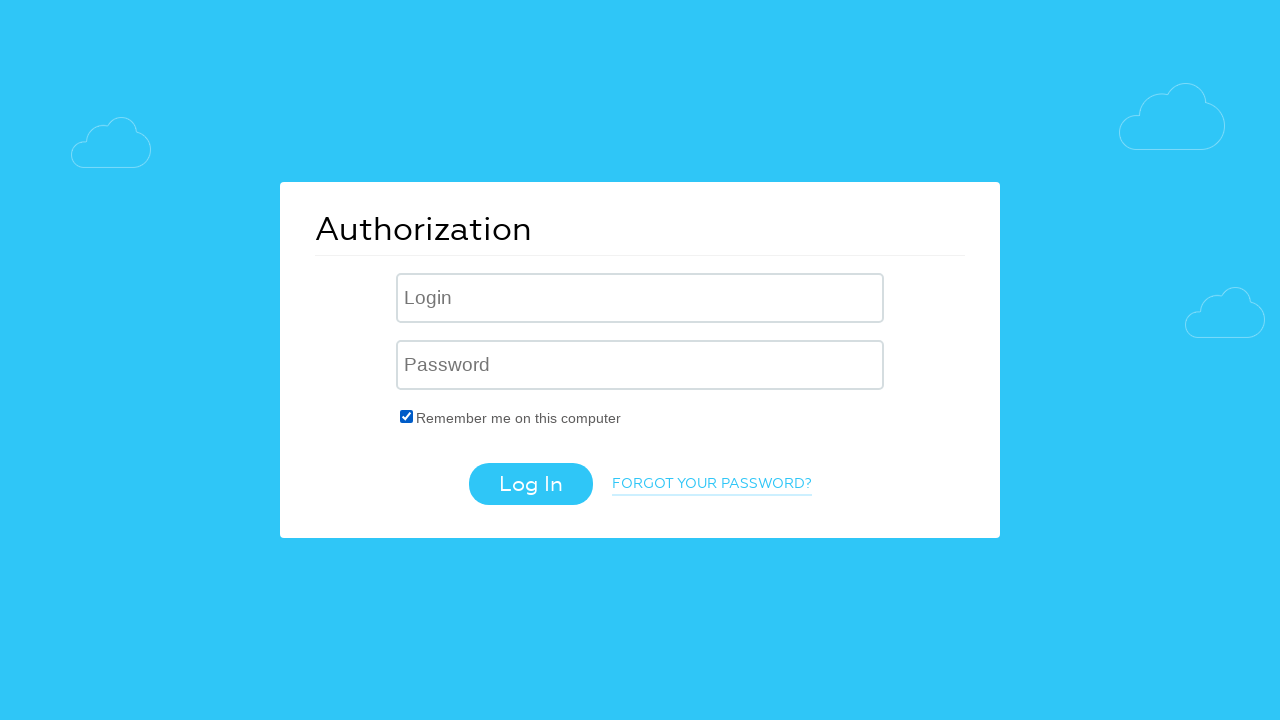